Fills out a registration form on OpenCart demo site with user details including name, email, phone, and password

Starting URL: https://naveenautomationlabs.com/opencart/index.php?route=account/register

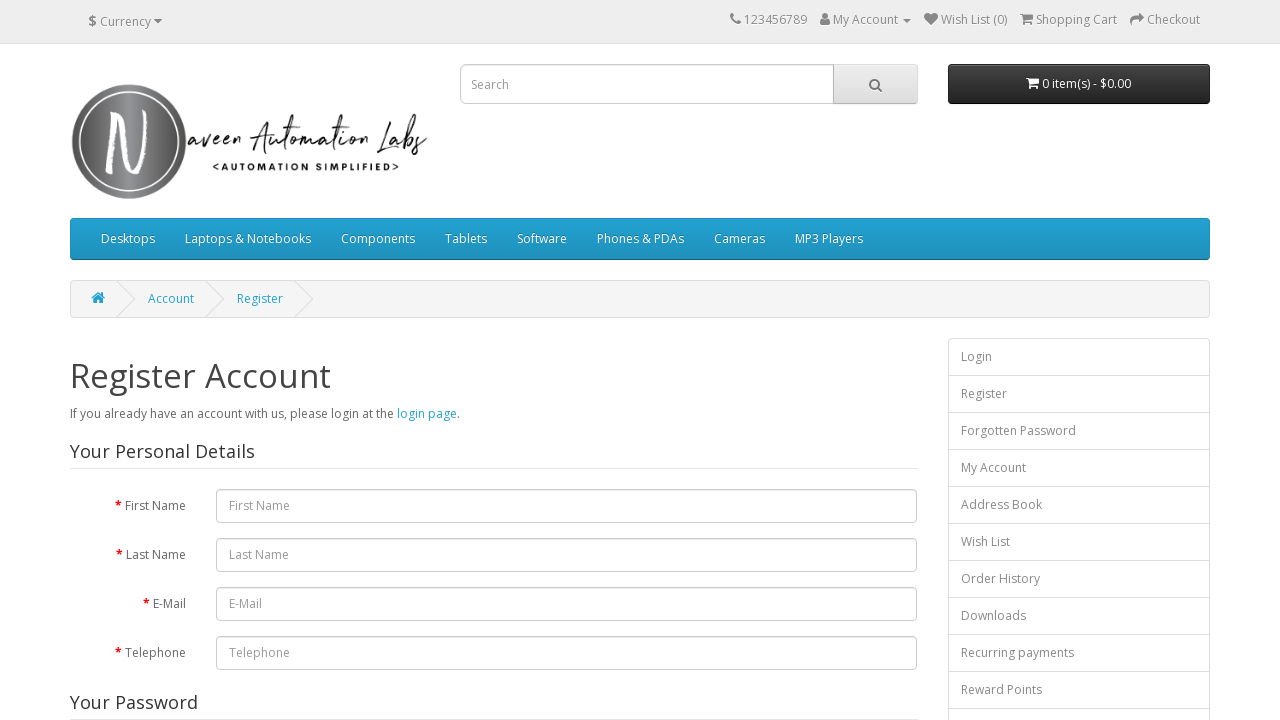

Filled first name field with 'Yogesh' on #input-firstname
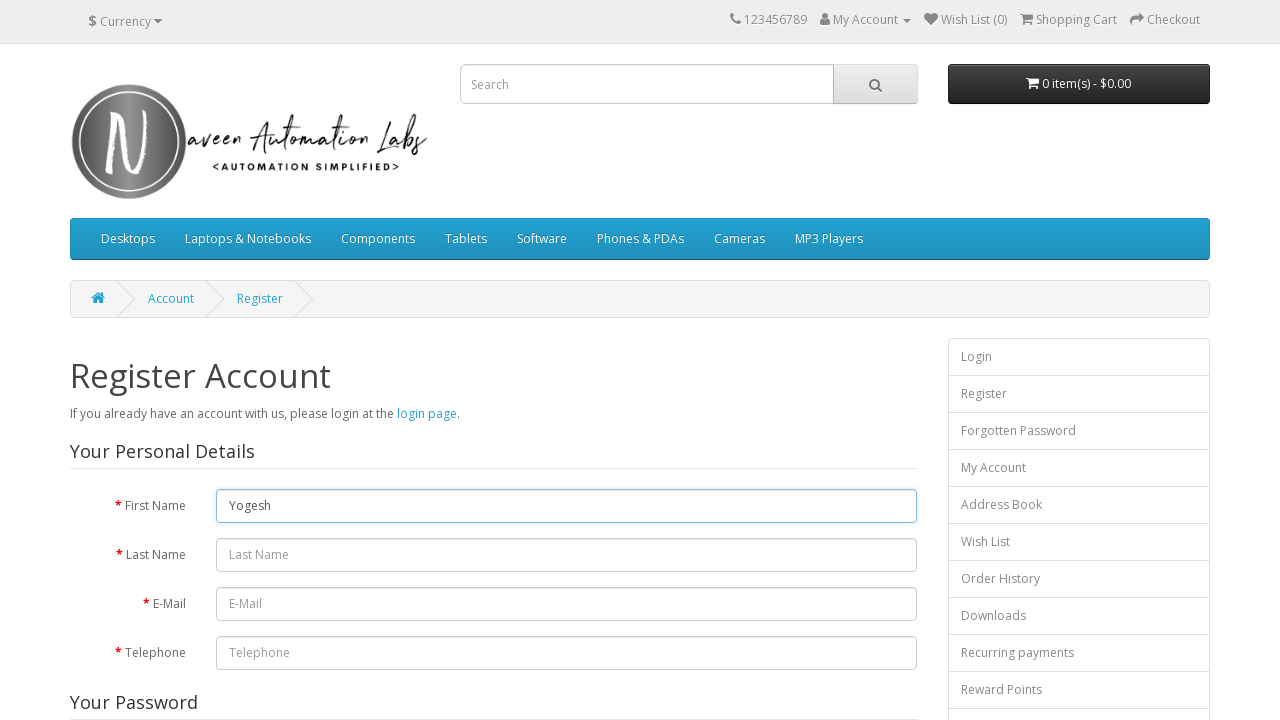

Filled last name field with 'Biradar' on #input-lastname
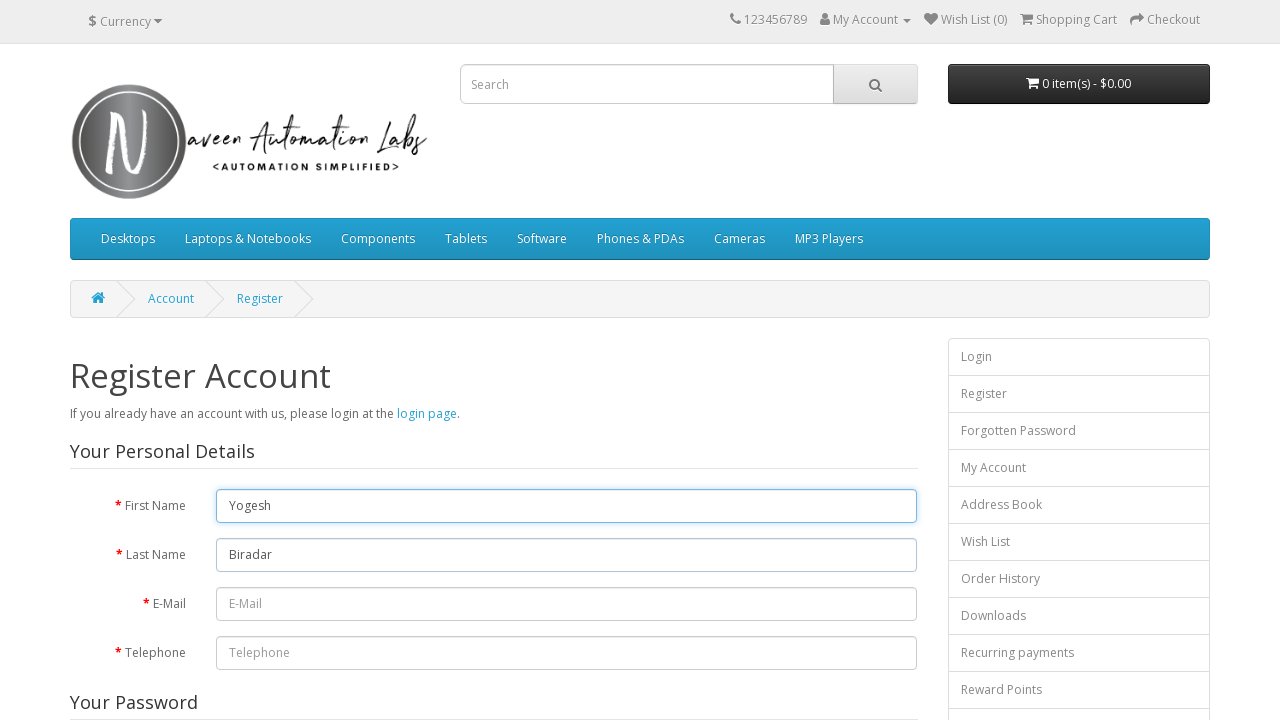

Filled email field with 'yogesh.test@example.com' on #input-email
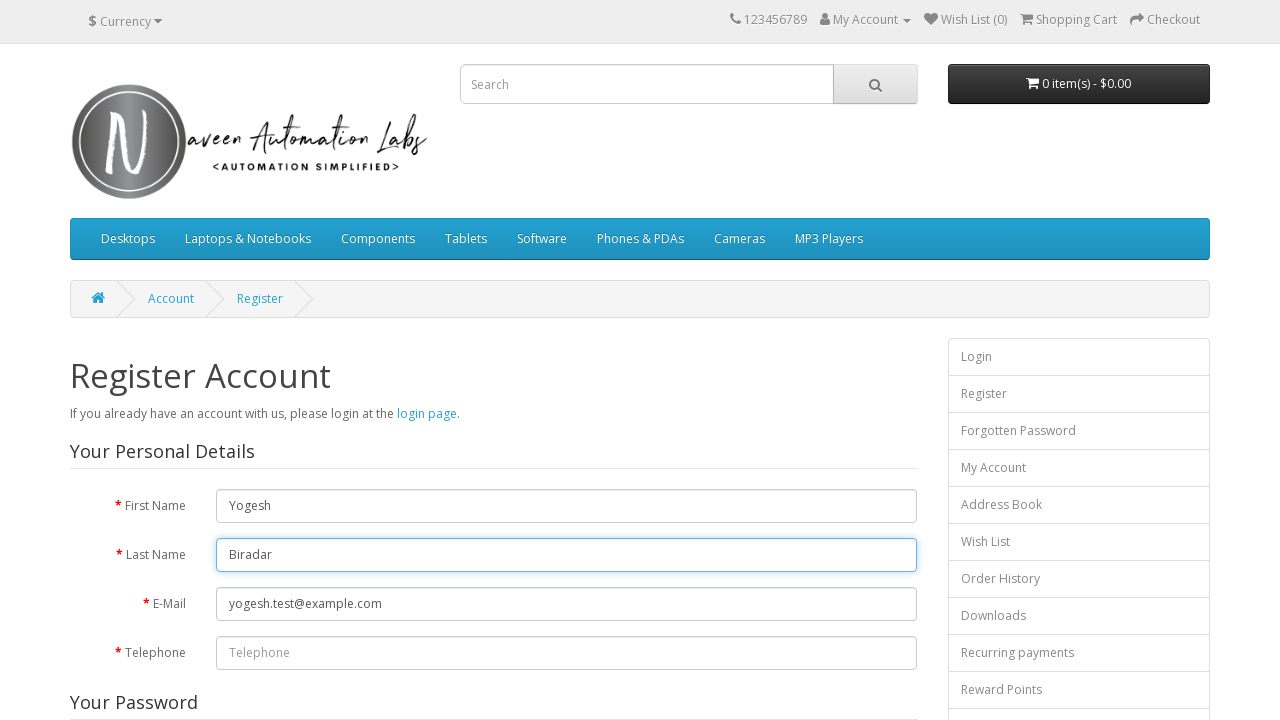

Filled telephone field with '9463728195' on #input-telephone
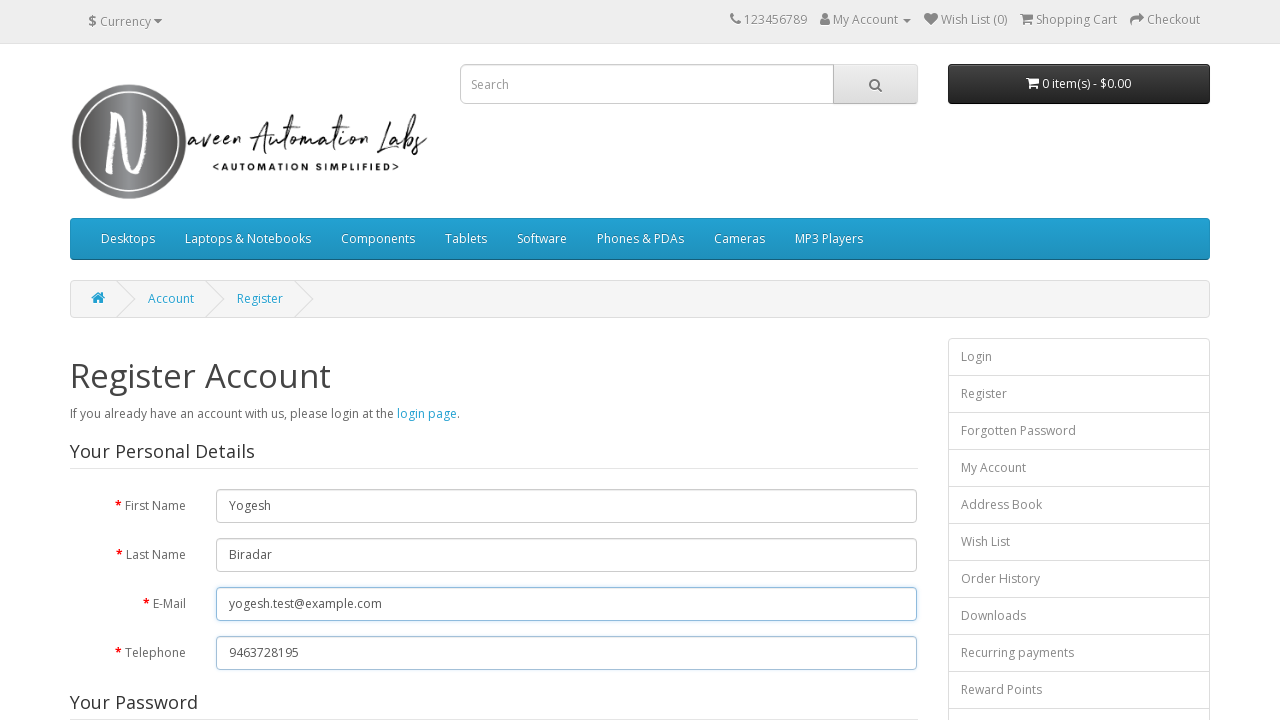

Filled password field with 'Test@12345' on #input-password
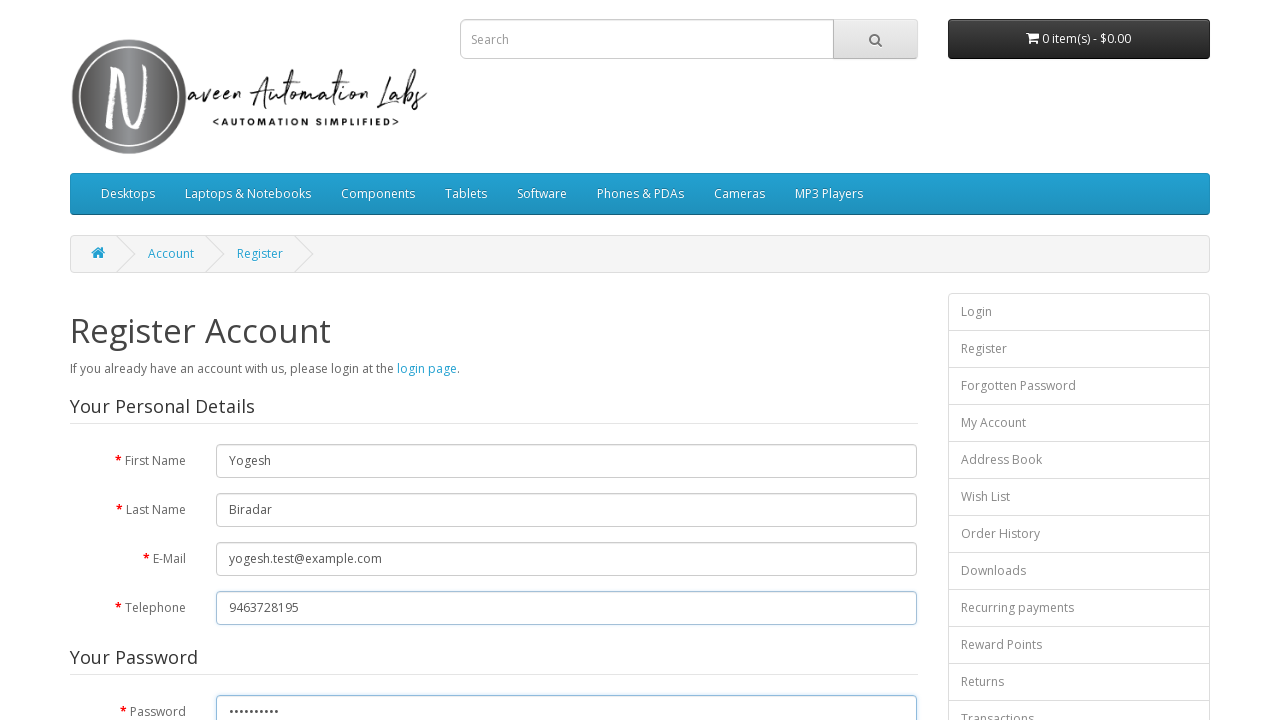

Filled confirm password field with 'Test@12345' on #input-confirm
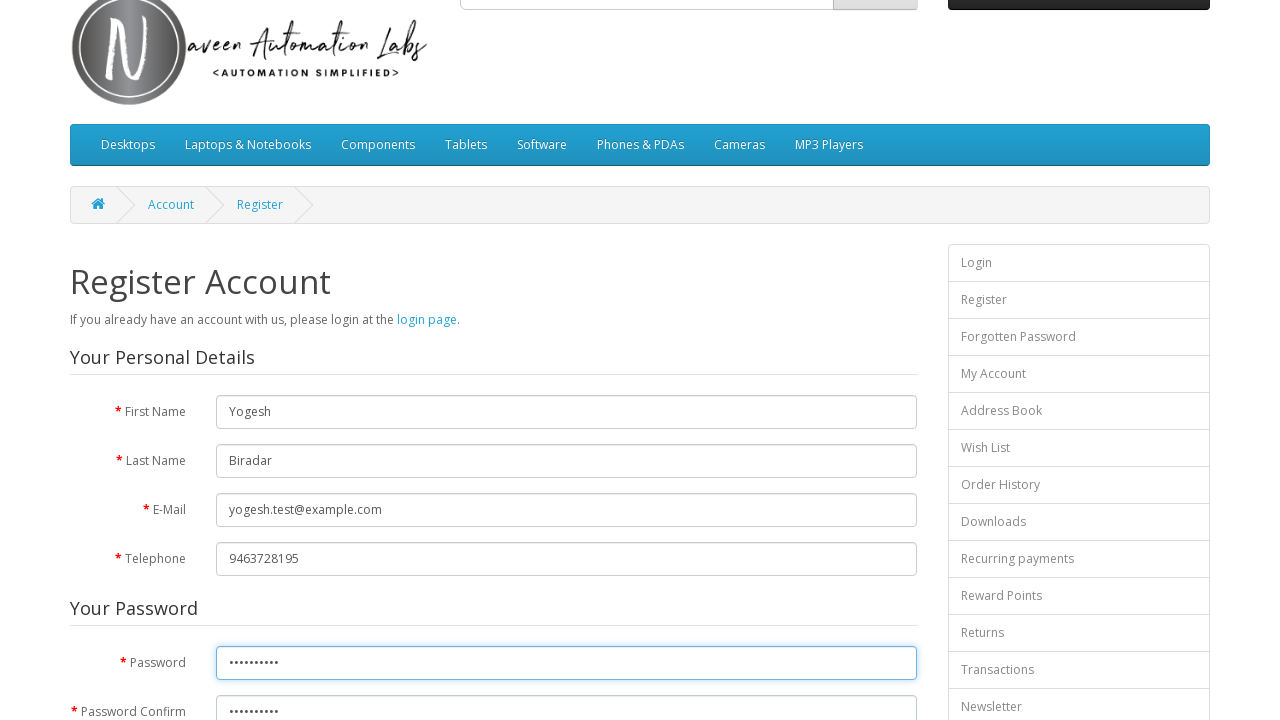

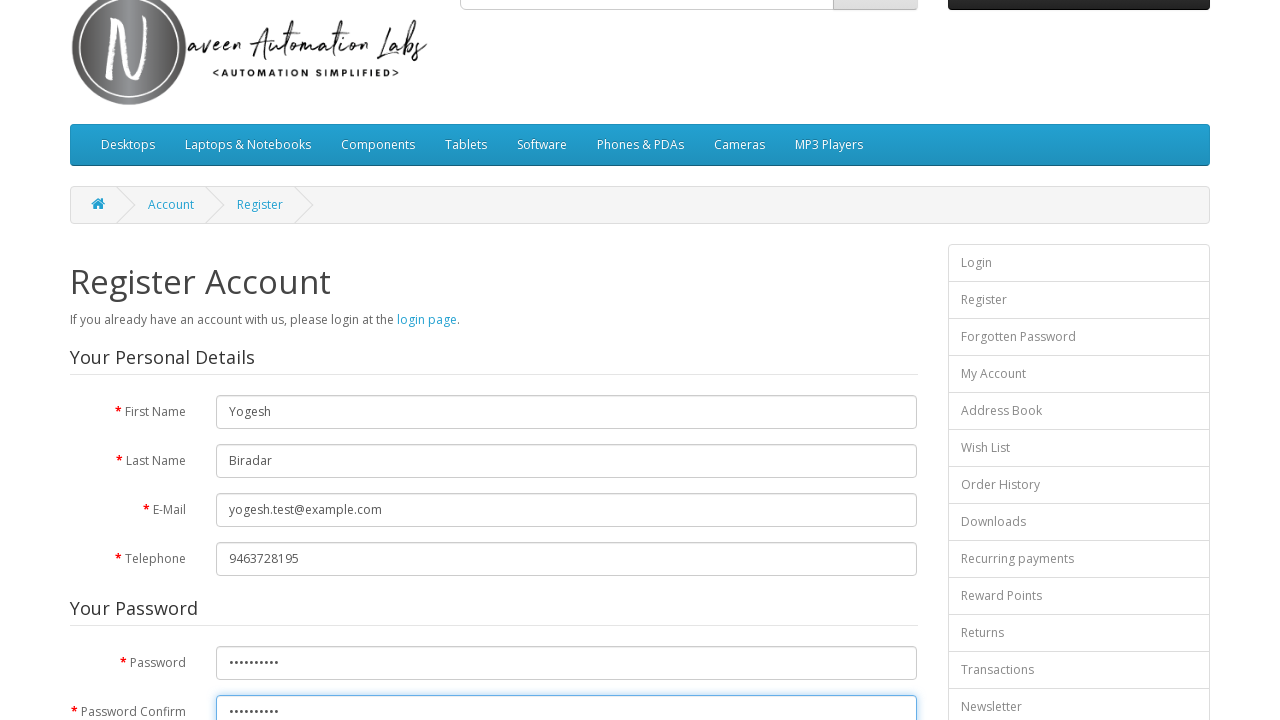